Tests the Submit button functionality by filling the form, clicking submit, and verifying the result panel displays the submitted information correctly.

Starting URL: https://demoqa.com/text-box

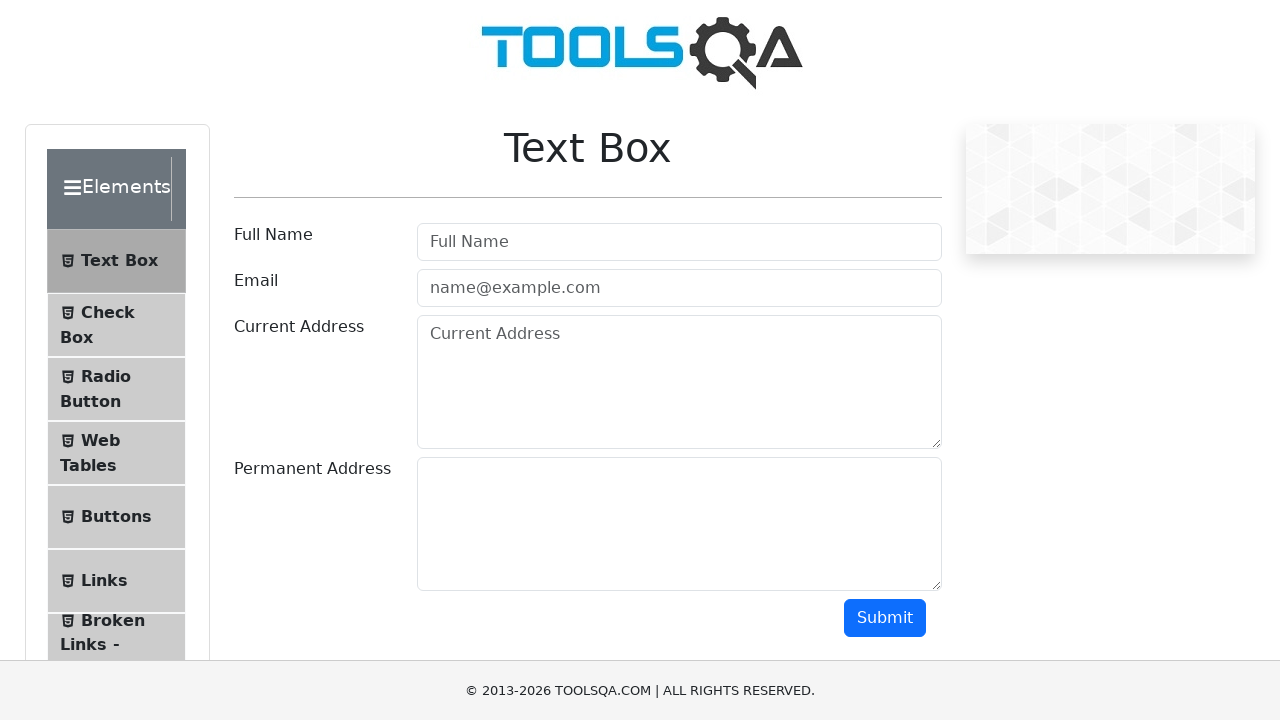

Filled Full Name field with 'James Thompson' on #userName
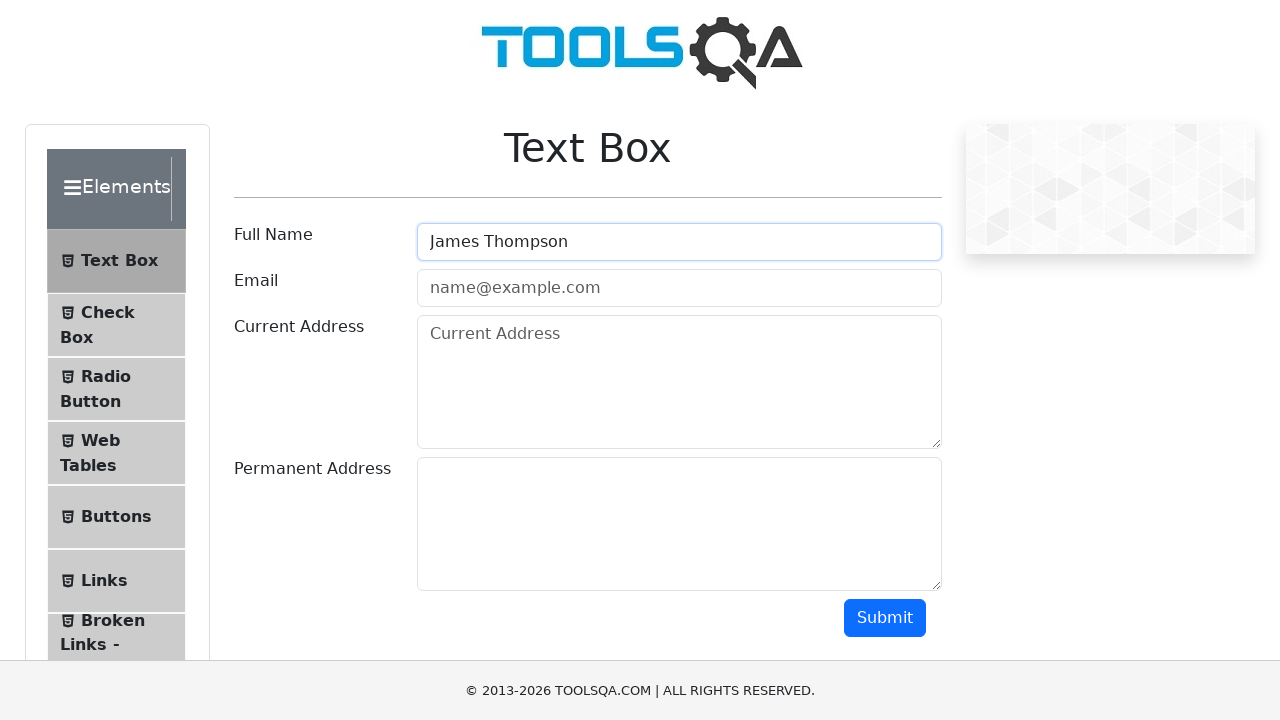

Filled Email field with 'james.thompson@testmail.org' on #userEmail
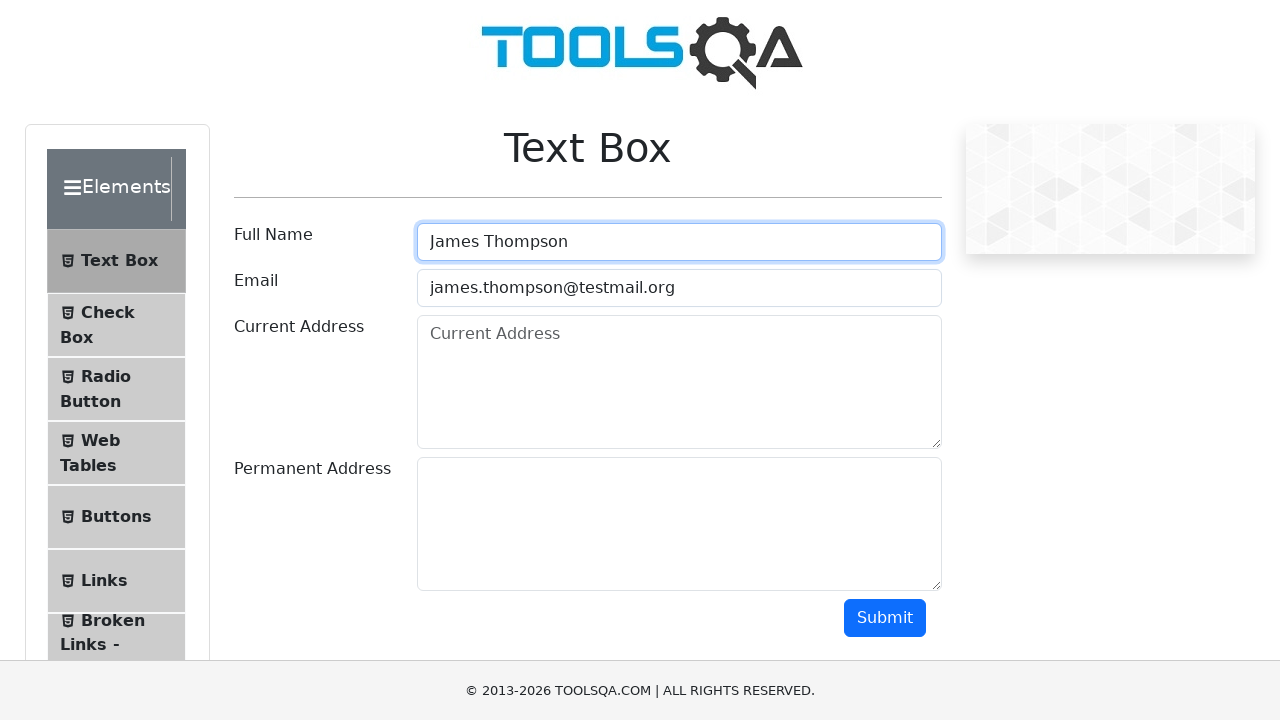

Filled Current Address field with '456 Maple Drive, Floor 3, Seattle' on #currentAddress
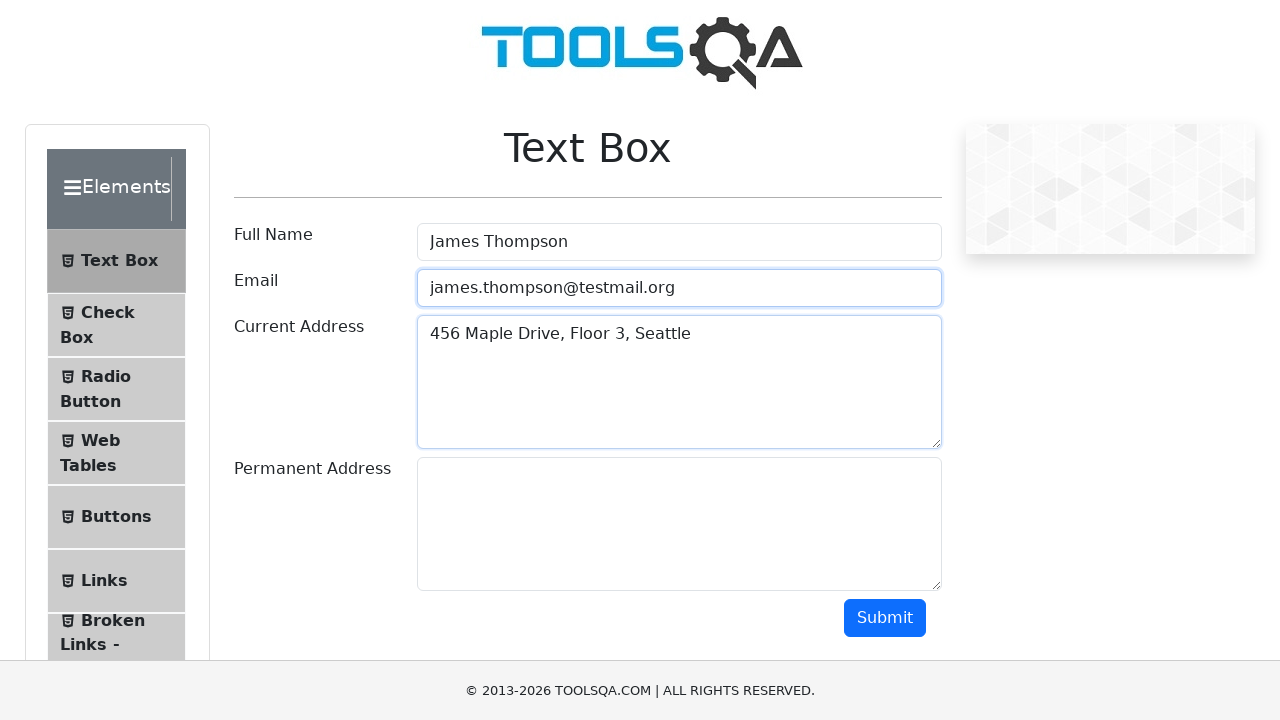

Filled Permanent Address field with '123 Cedar Lane, Unit 12, Portland' on #permanentAddress
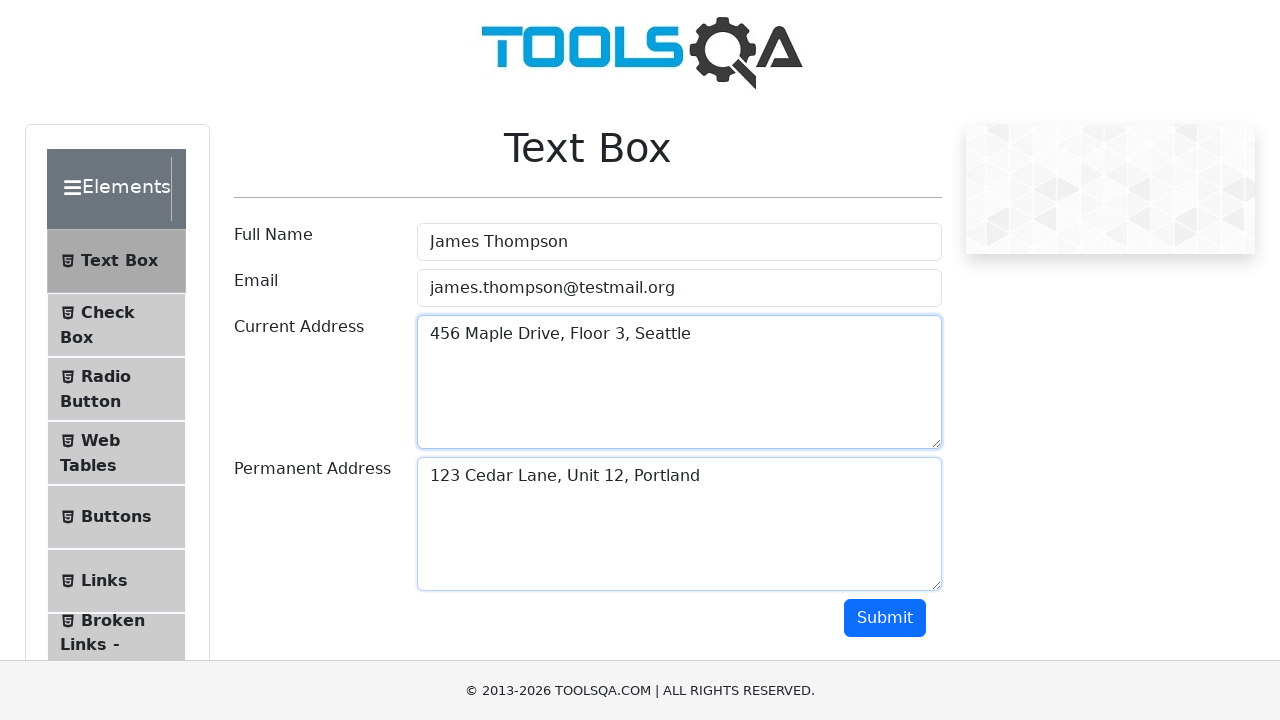

Clicked the Submit button at (885, 618) on #submit
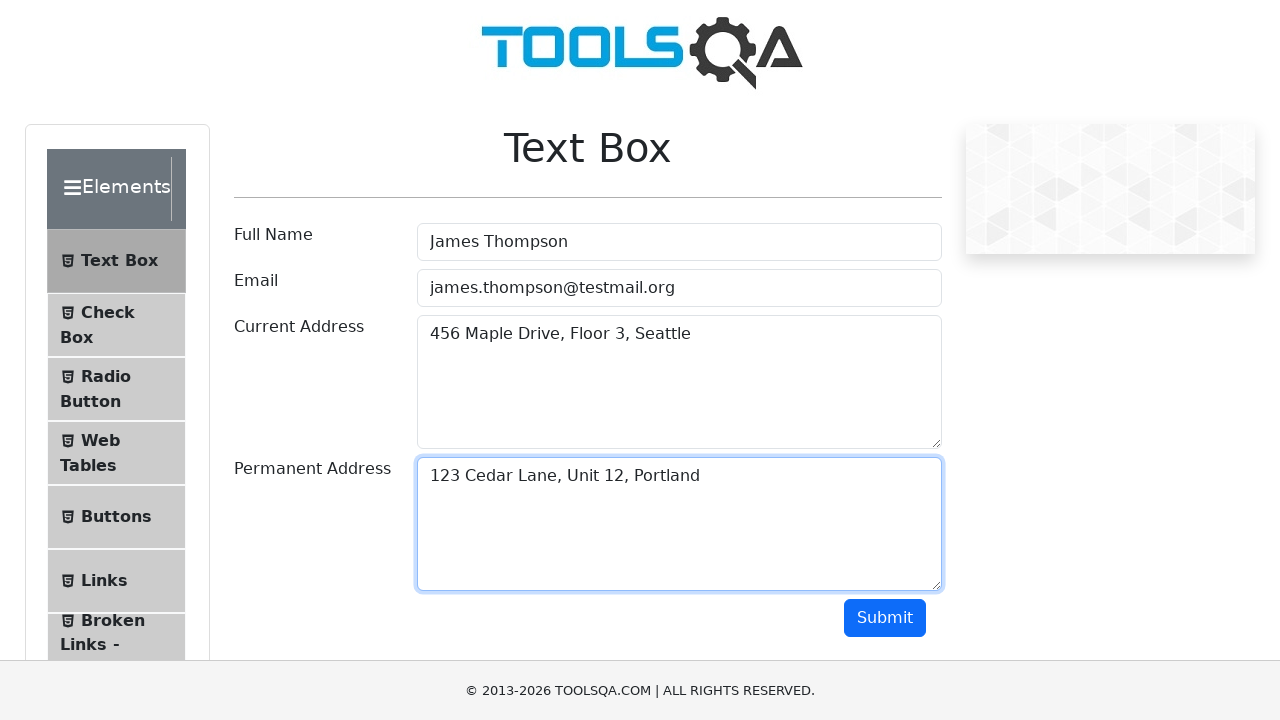

Result panel output appeared after form submission
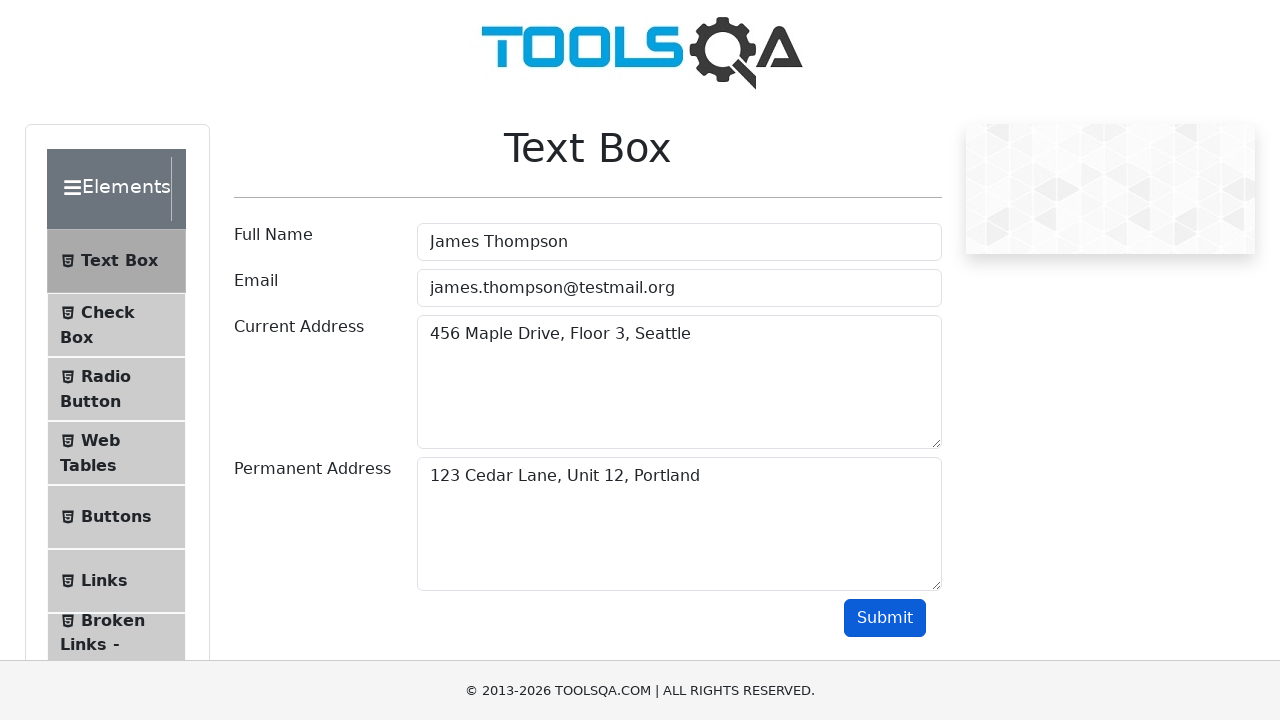

Retrieved Full Name from result panel
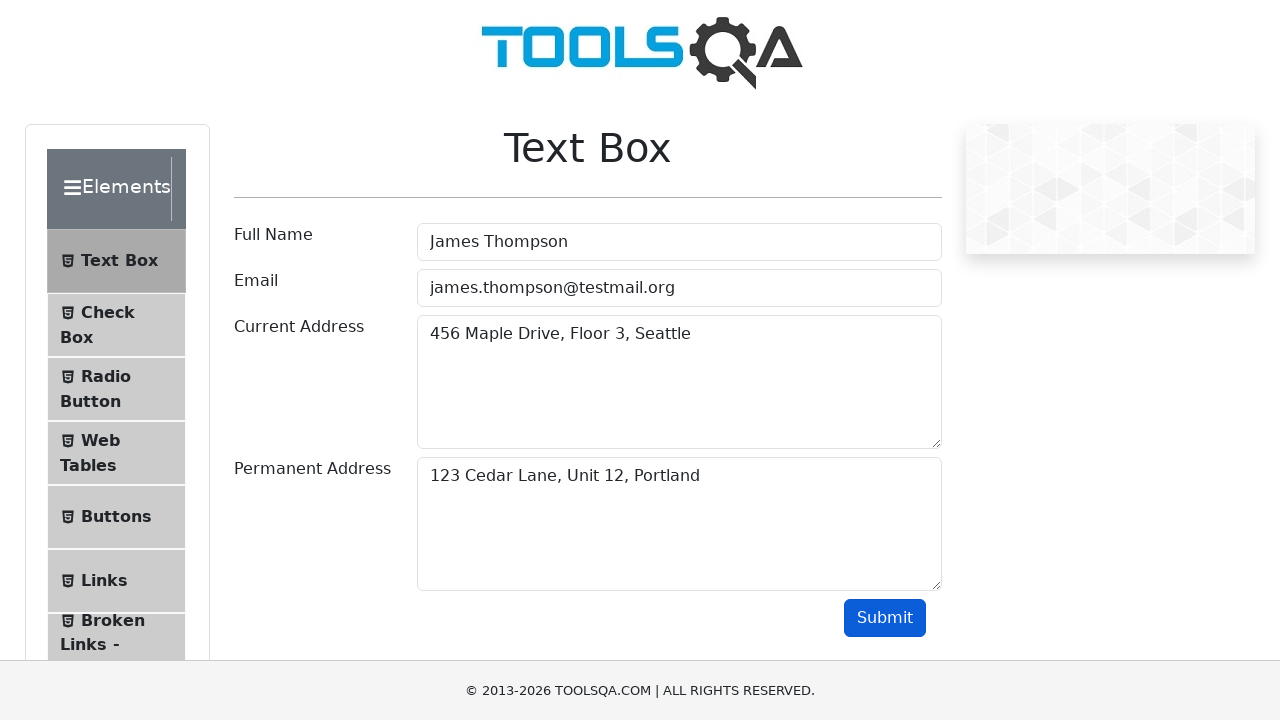

Retrieved Email from result panel
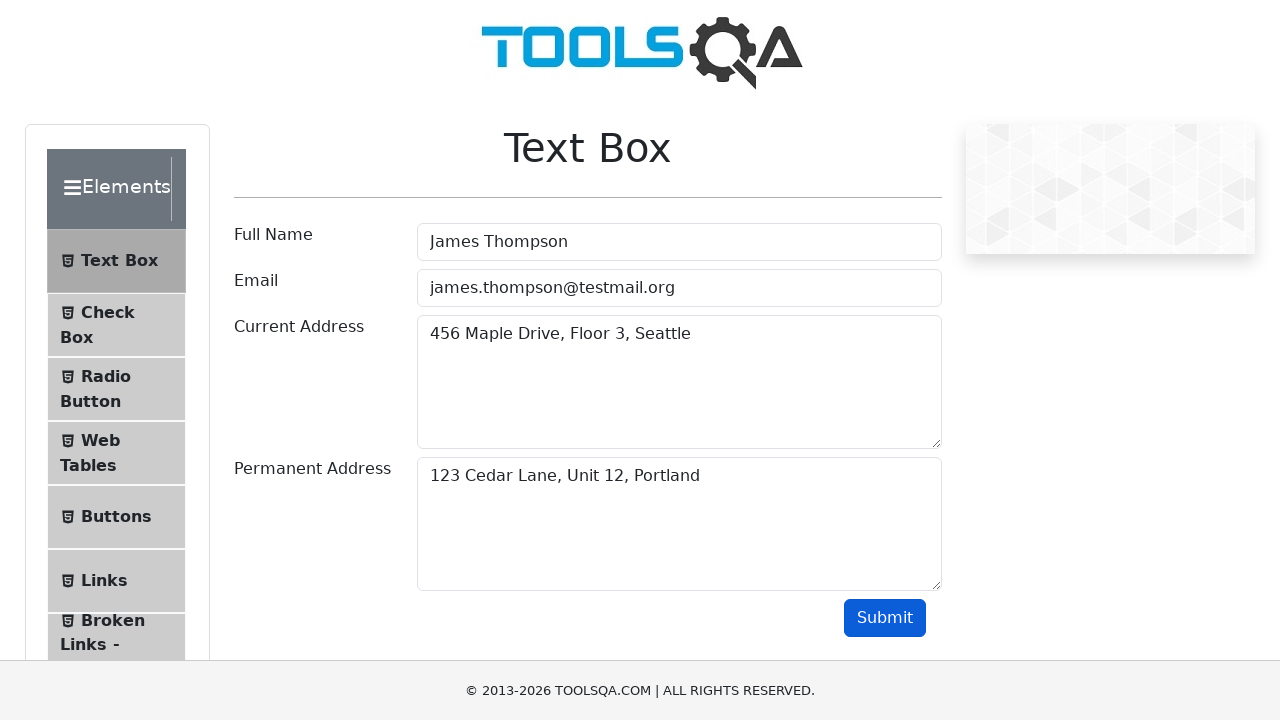

Retrieved Current Address from result panel
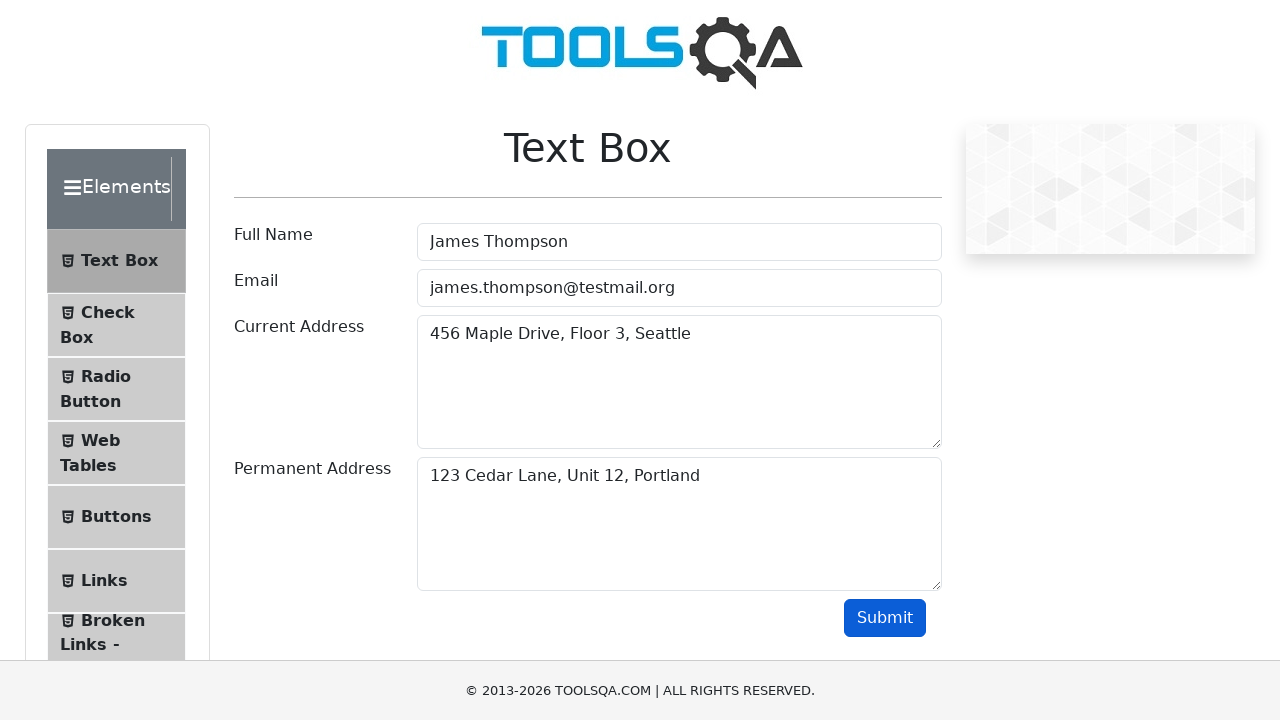

Retrieved Permanent Address from result panel
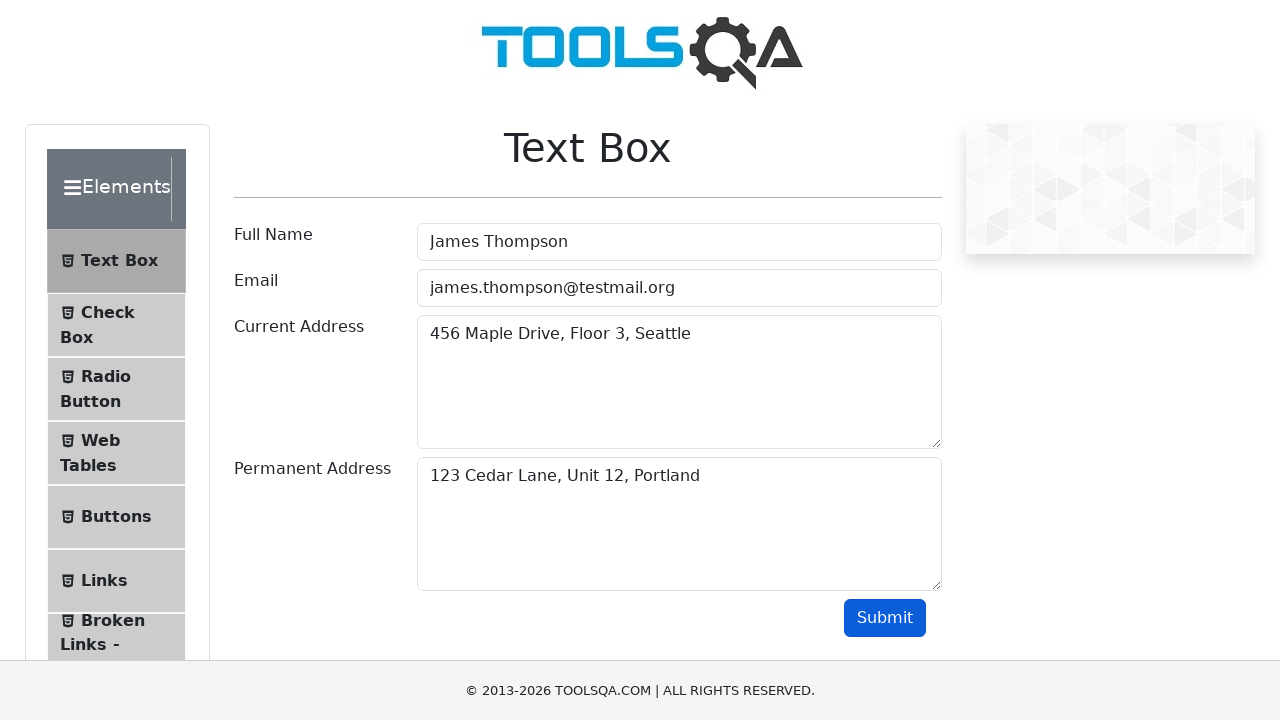

Verified Full Name 'James Thompson' appears in result panel
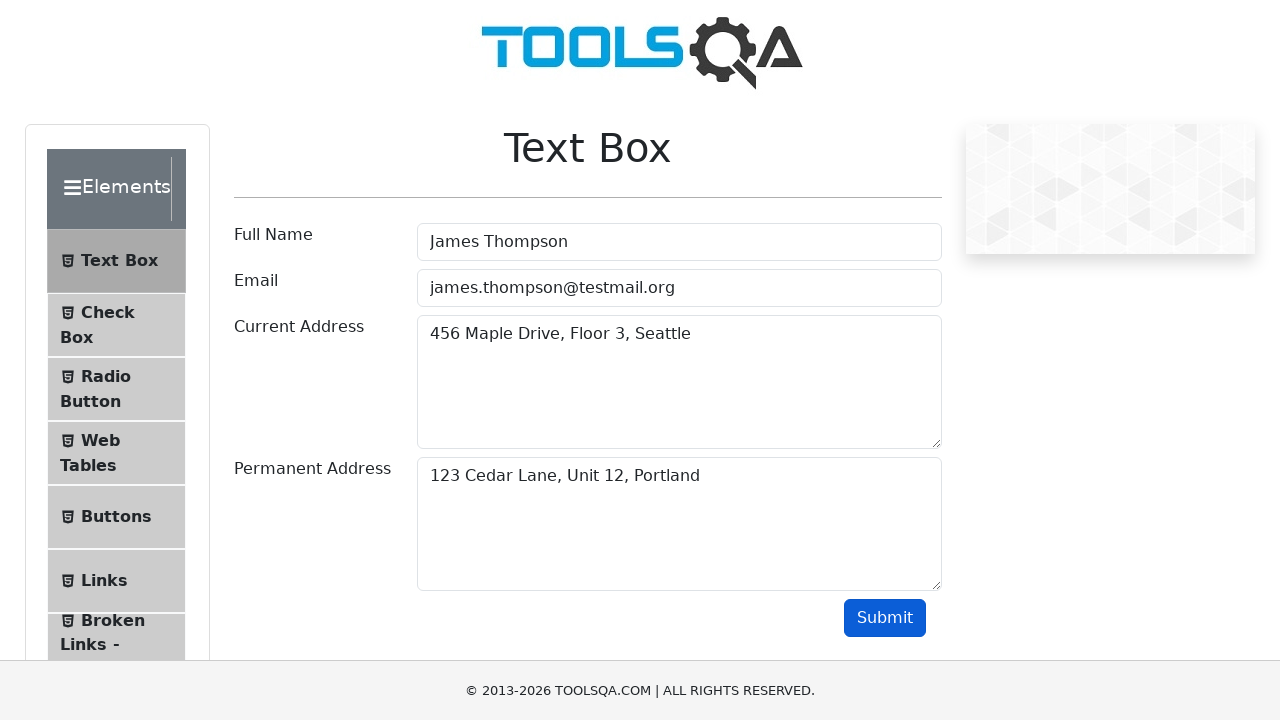

Verified Email 'james.thompson@testmail.org' appears in result panel
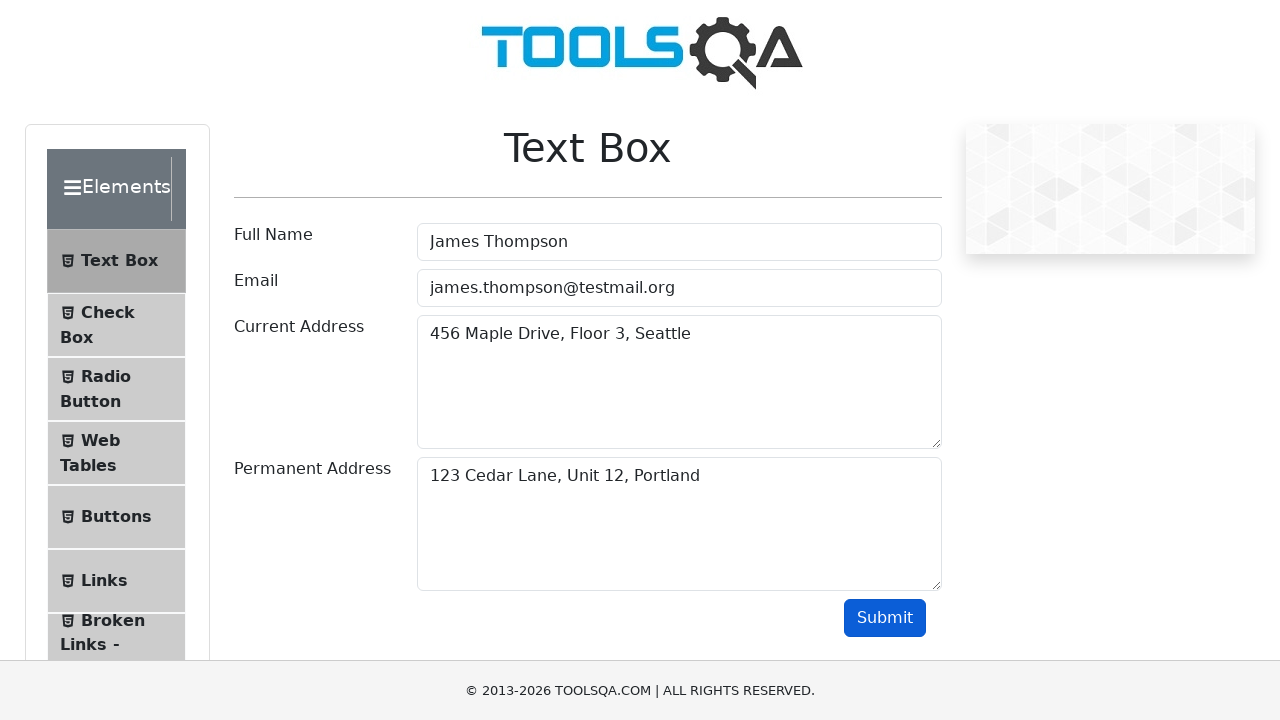

Verified Current Address '456 Maple Drive, Floor 3, Seattle' appears in result panel
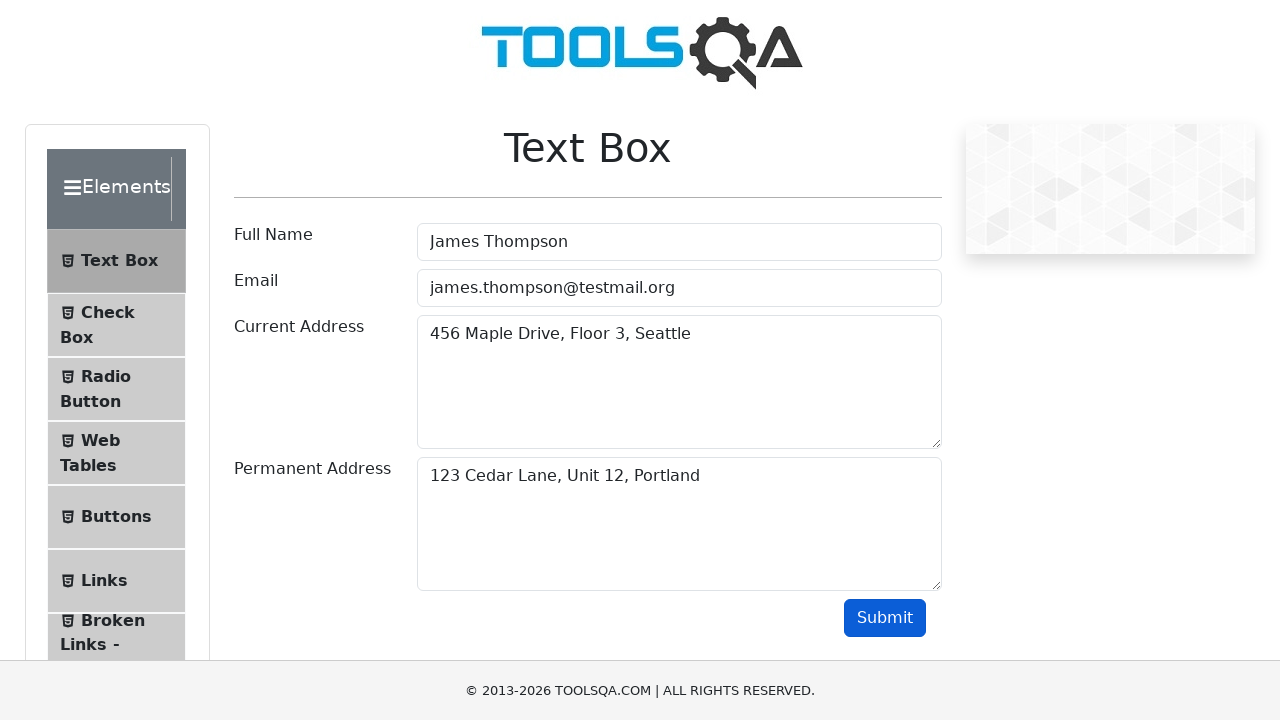

Verified Permanent Address '123 Cedar Lane, Unit 12, Portland' appears in result panel
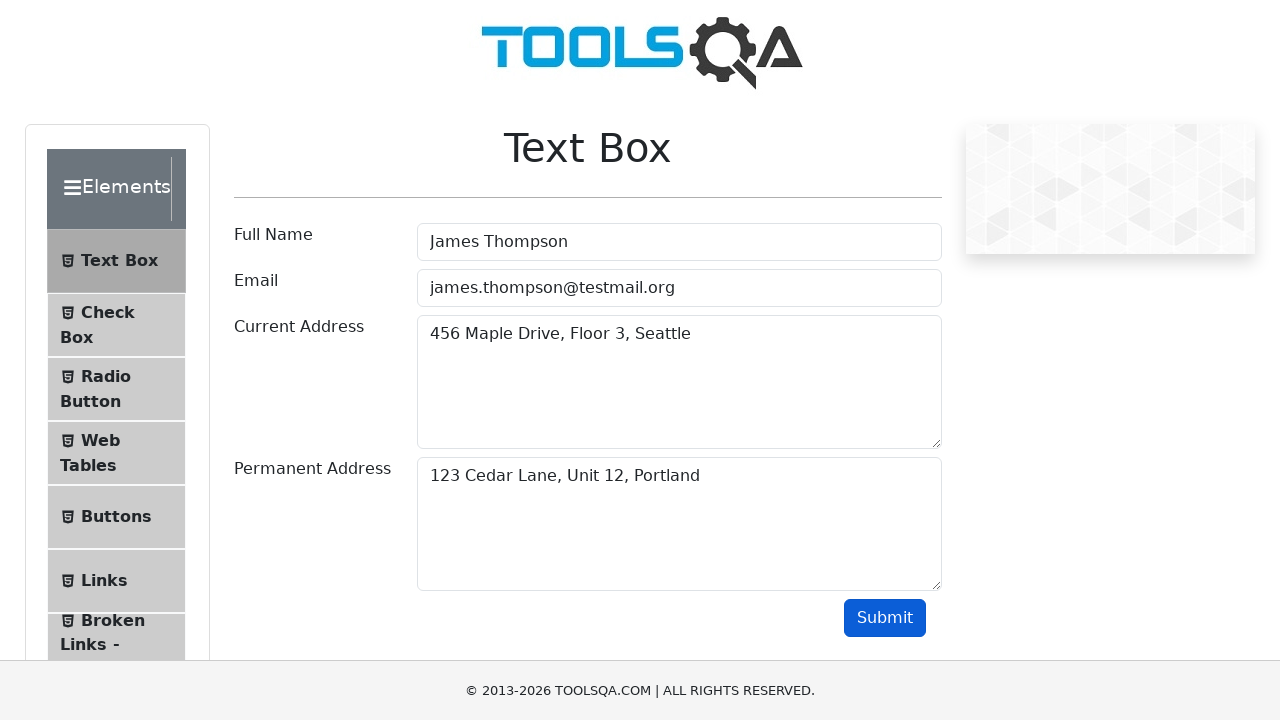

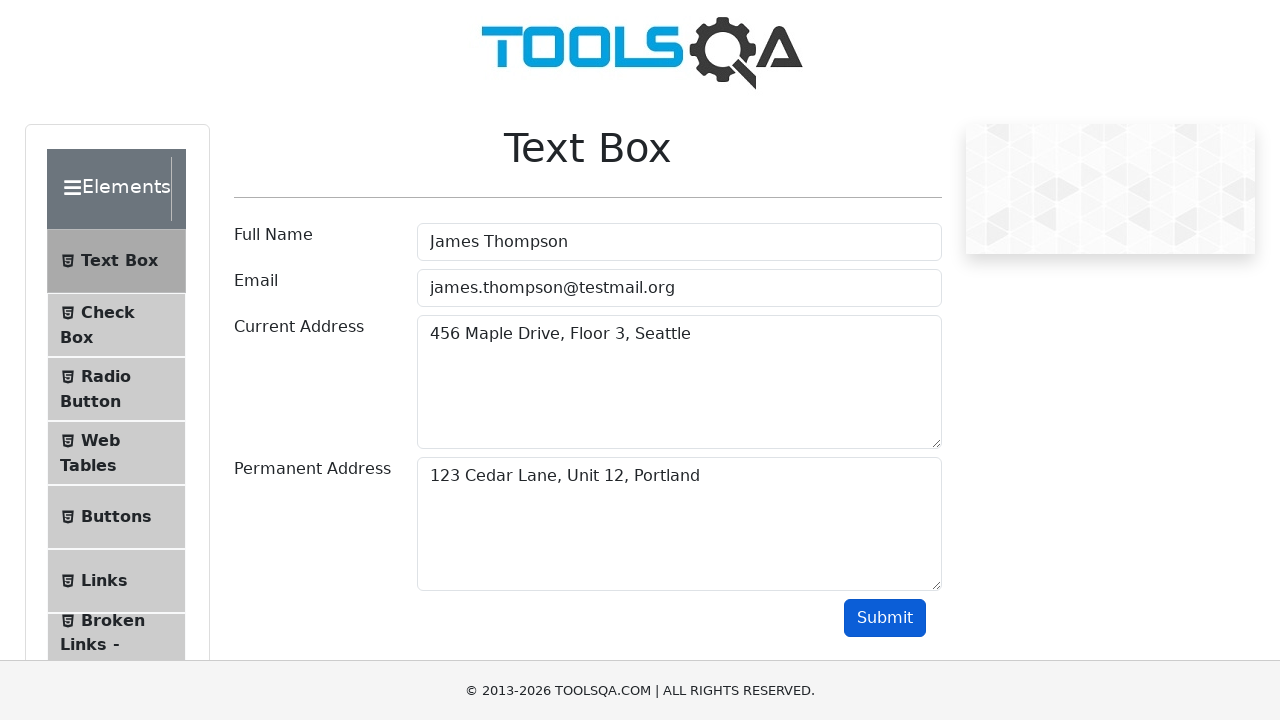